Tests nested iframe navigation by clicking on Nested Frames link, switching to frame-top, then frame-middle, and verifying the content is accessible

Starting URL: https://the-internet.herokuapp.com/

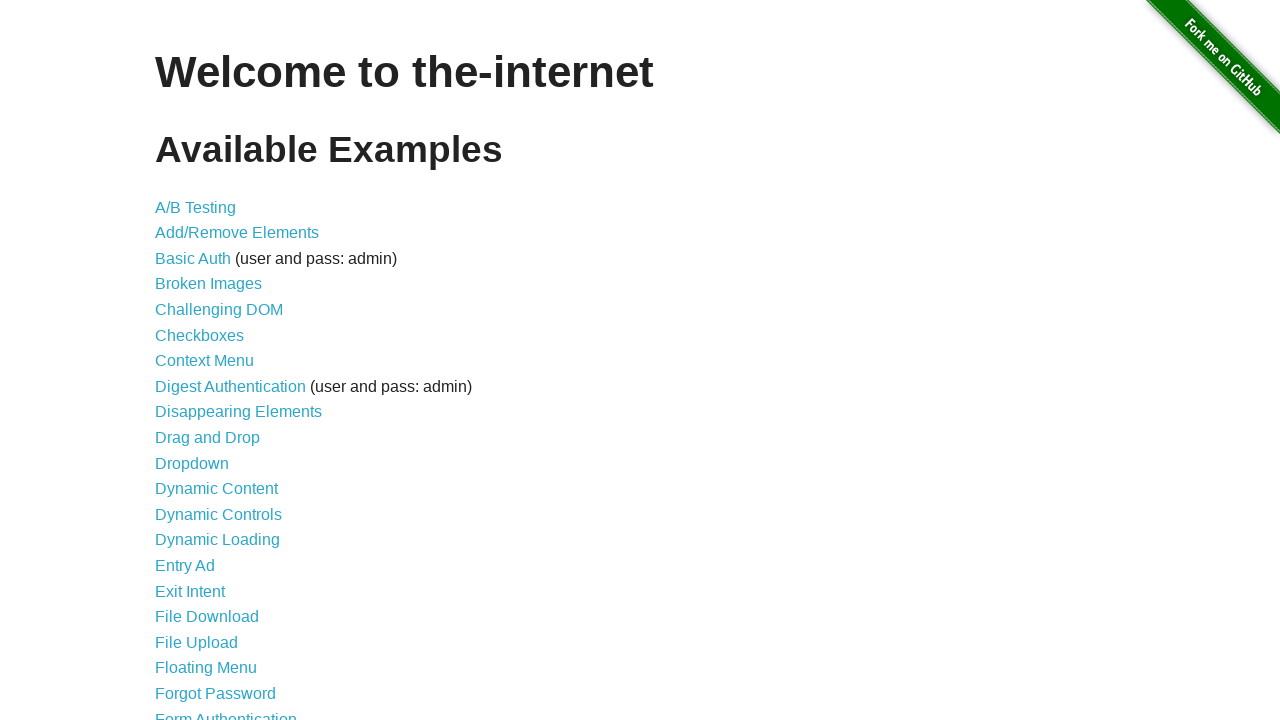

Clicked on Nested Frames link at (210, 395) on text=Nested Frames
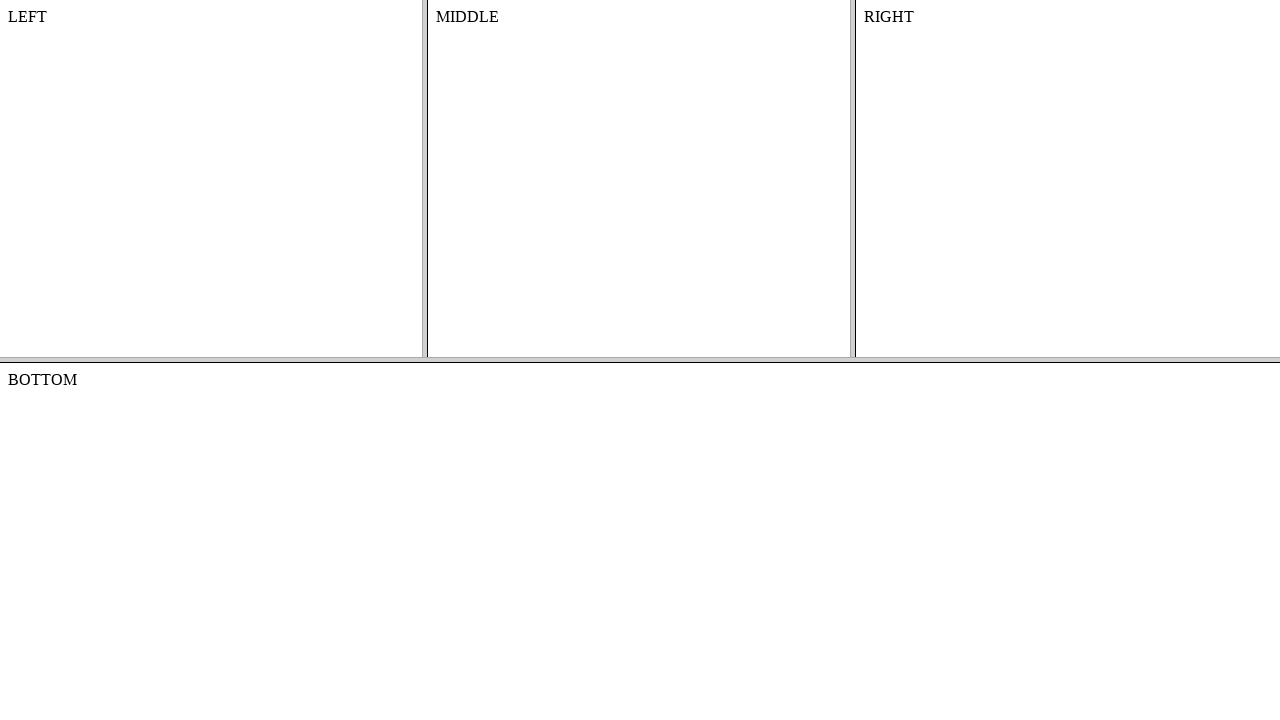

Located frame-top iframe
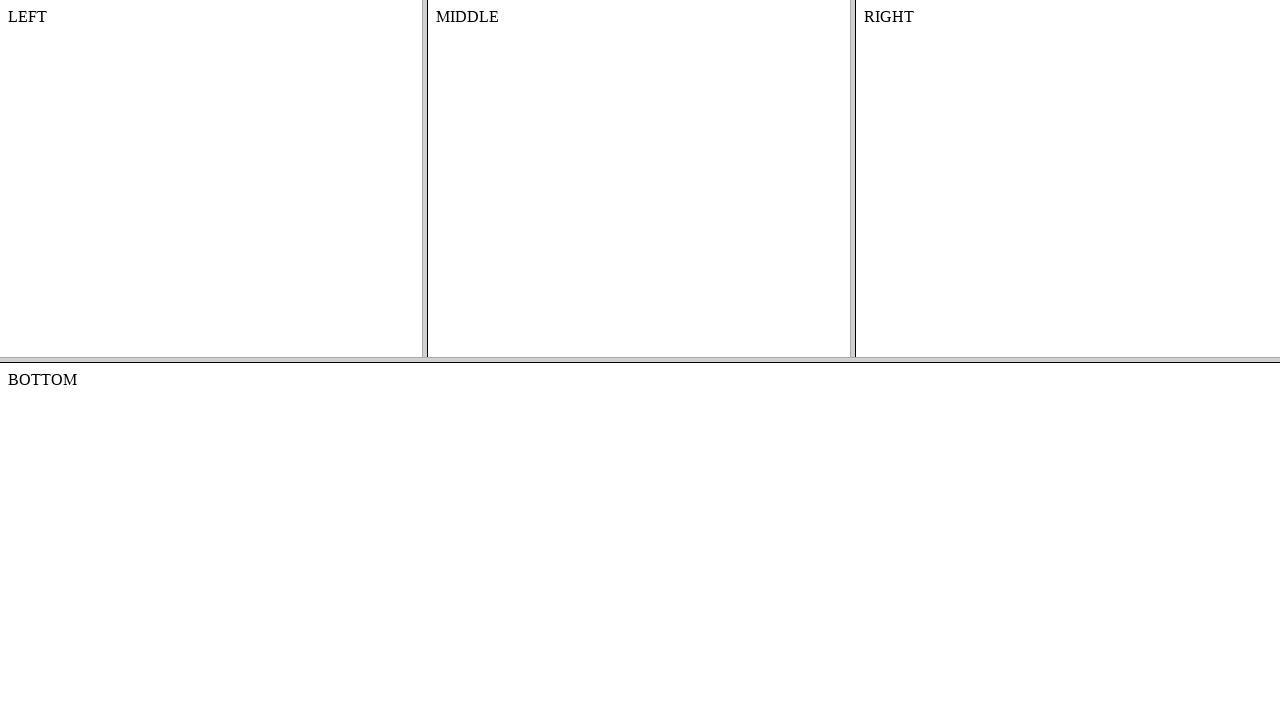

Located frame-middle iframe within frame-top
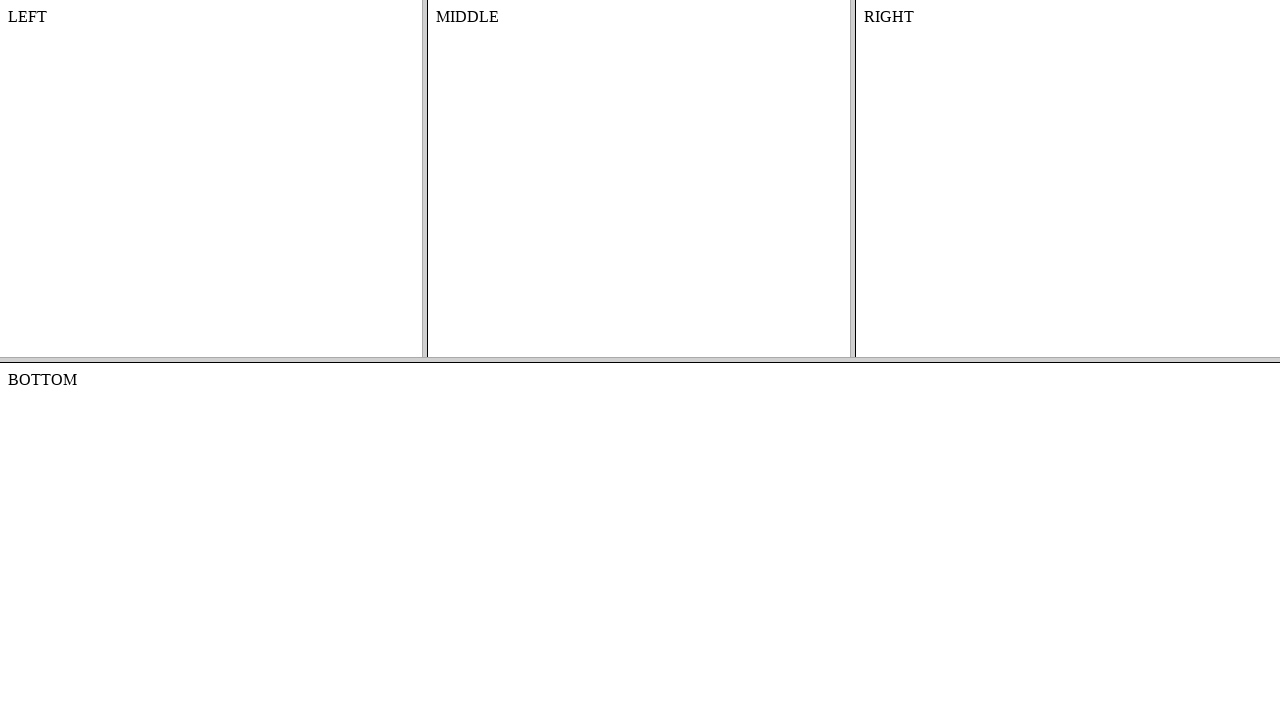

Verified content is accessible in nested frame-middle
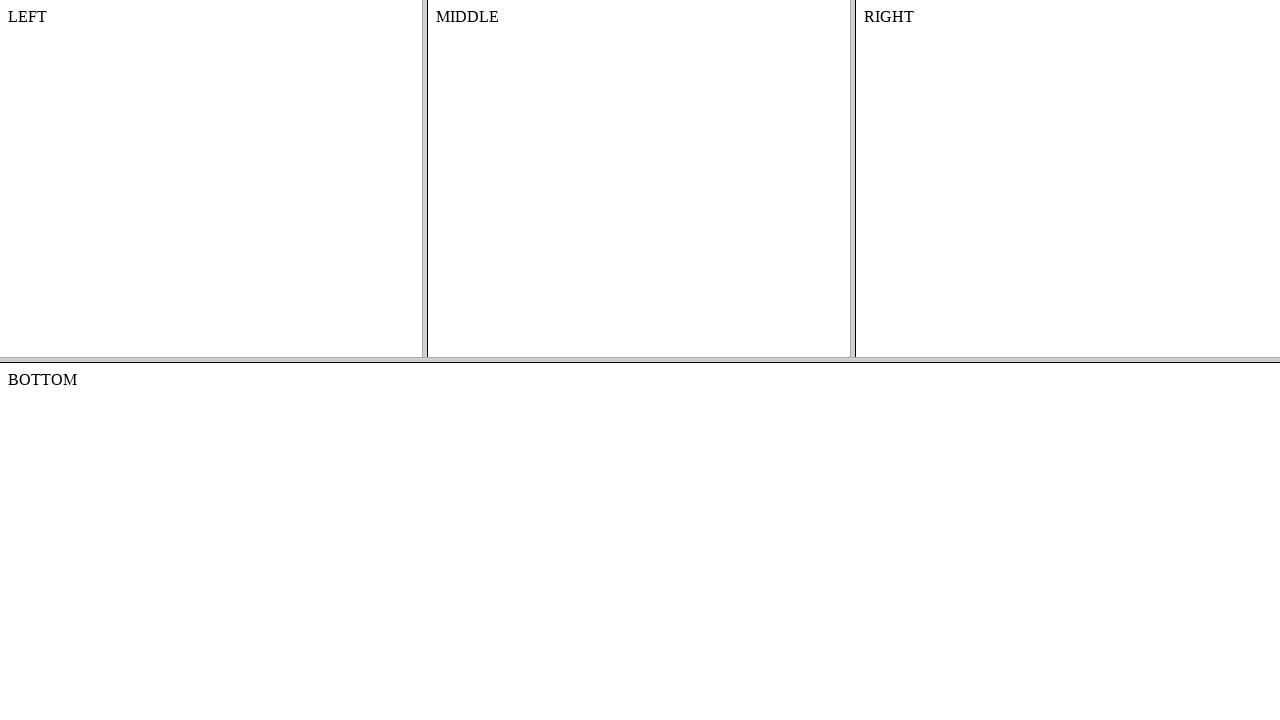

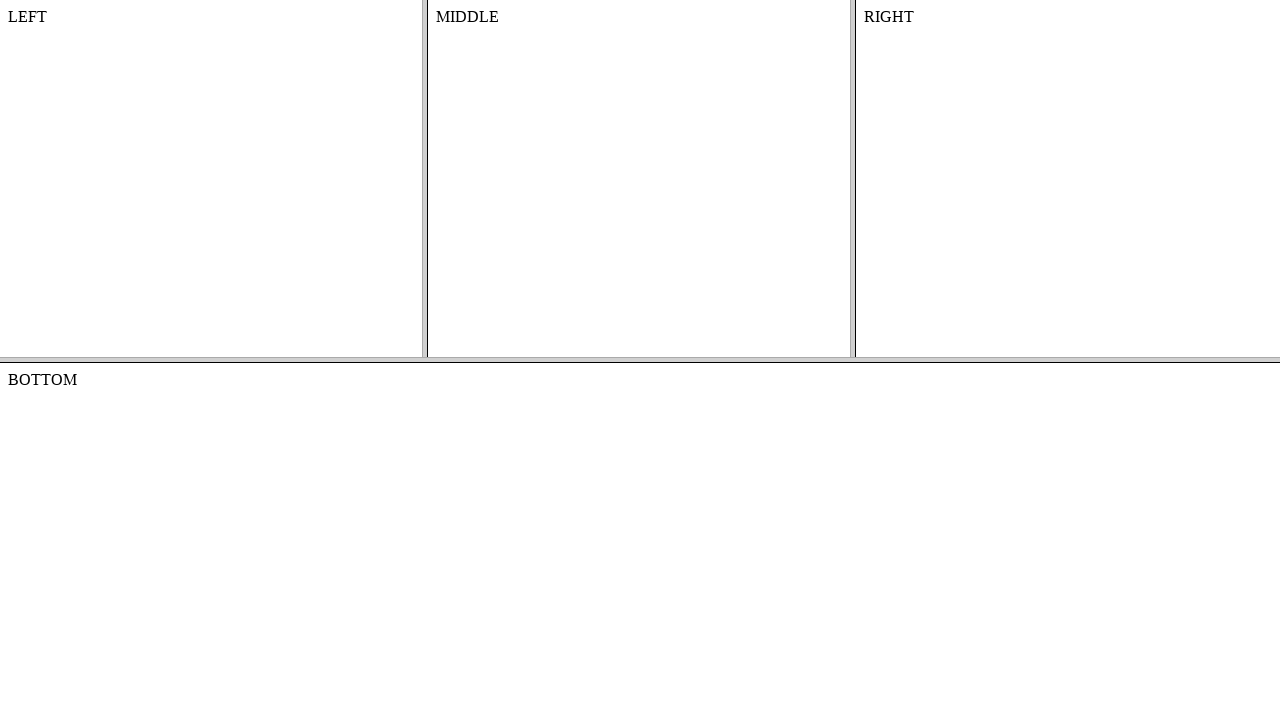